Verifies that the site logo is displayed on the homepage

Starting URL: https://automationexercise.com/

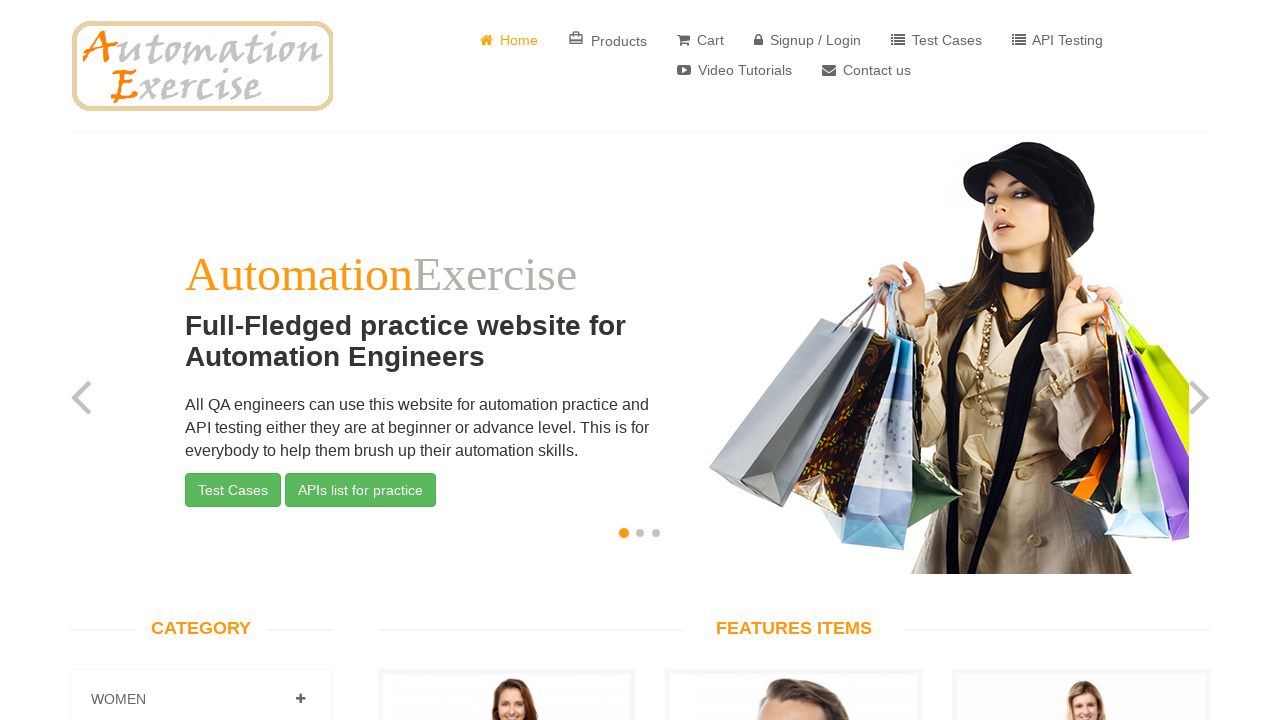

Located logo element on the homepage
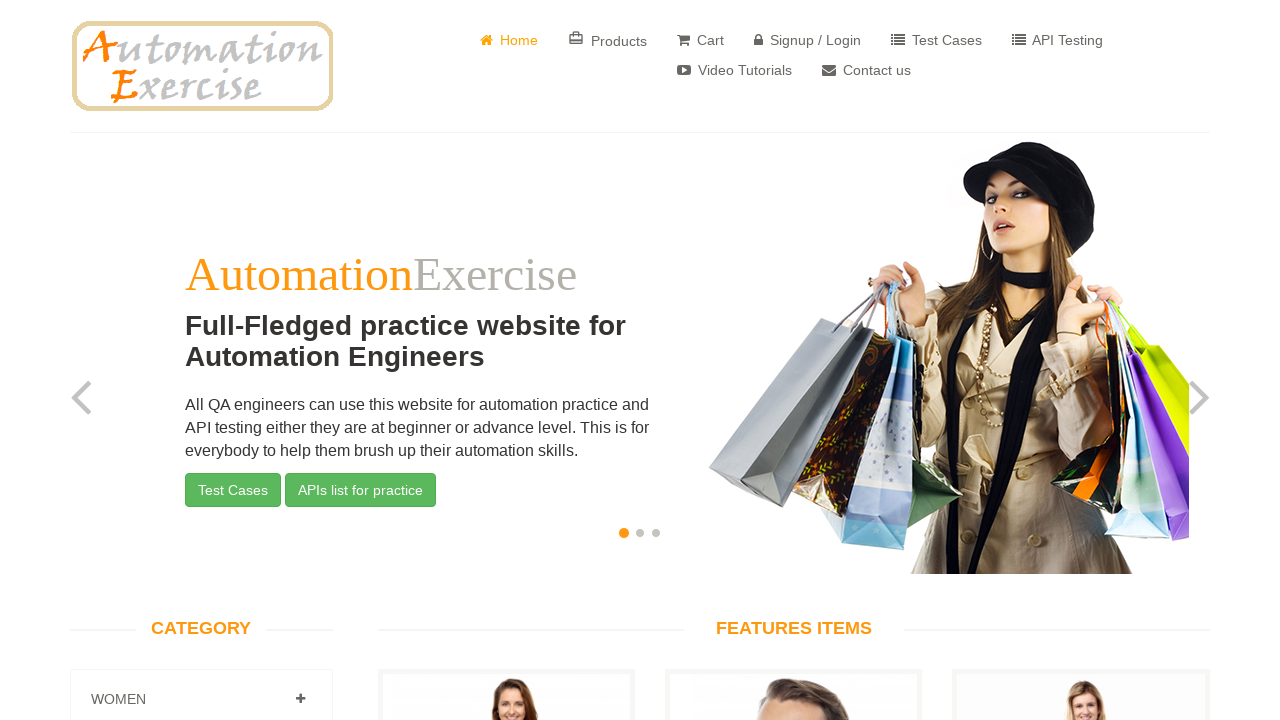

Verified that the site logo is displayed on the homepage
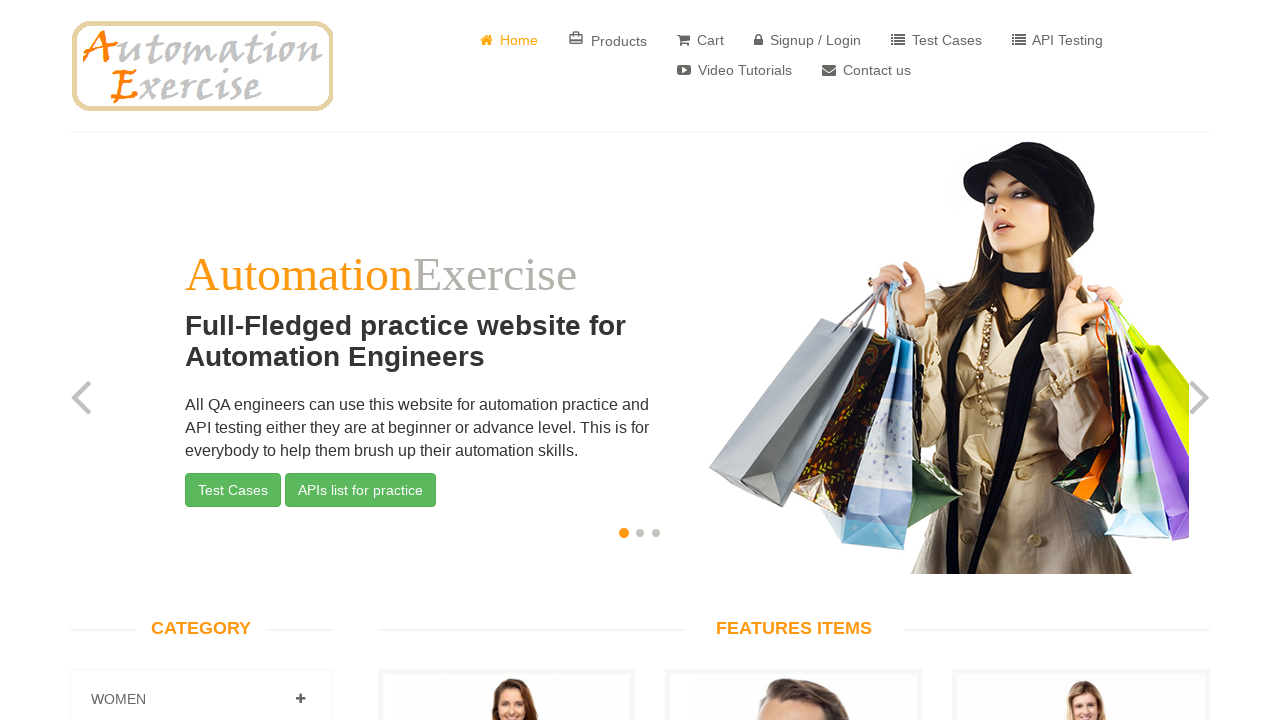

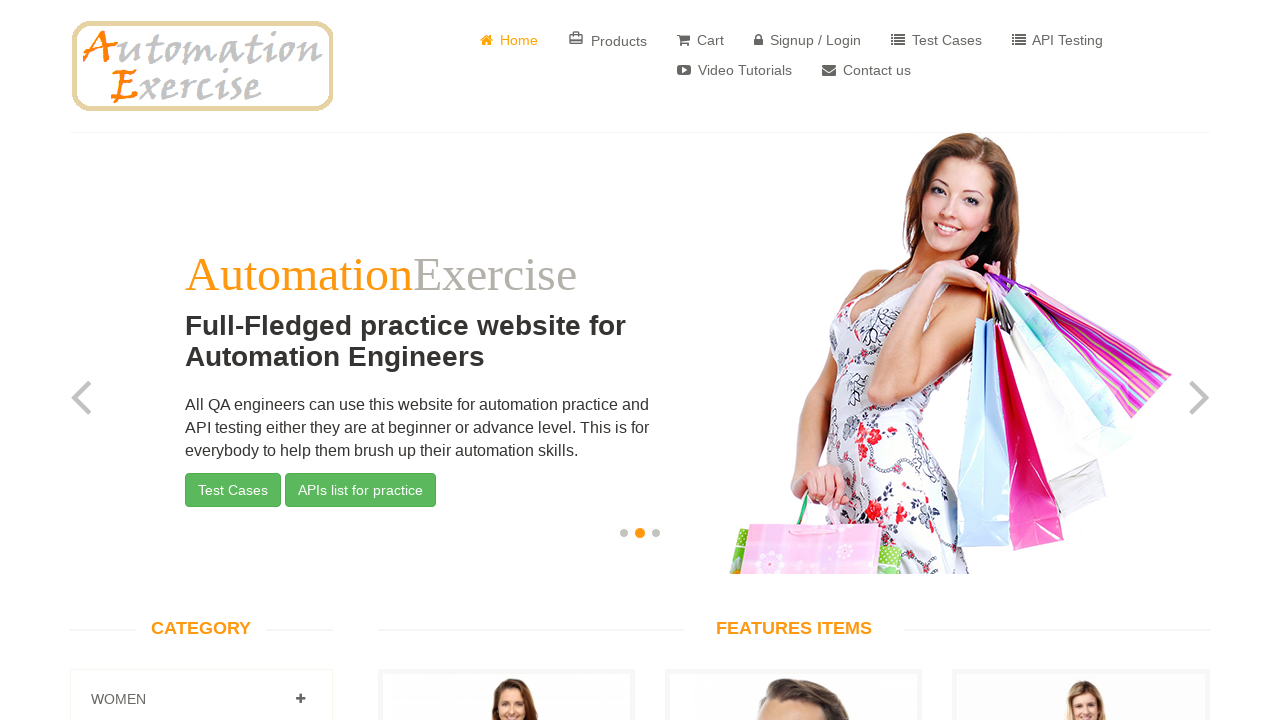